Tests a math challenge page by reading a value, calculating a mathematical formula (log of absolute value of 12*sin(x)), filling in the answer, checking a robot checkbox, selecting a radio button, and submitting the form

Starting URL: https://suninjuly.github.io/math.html

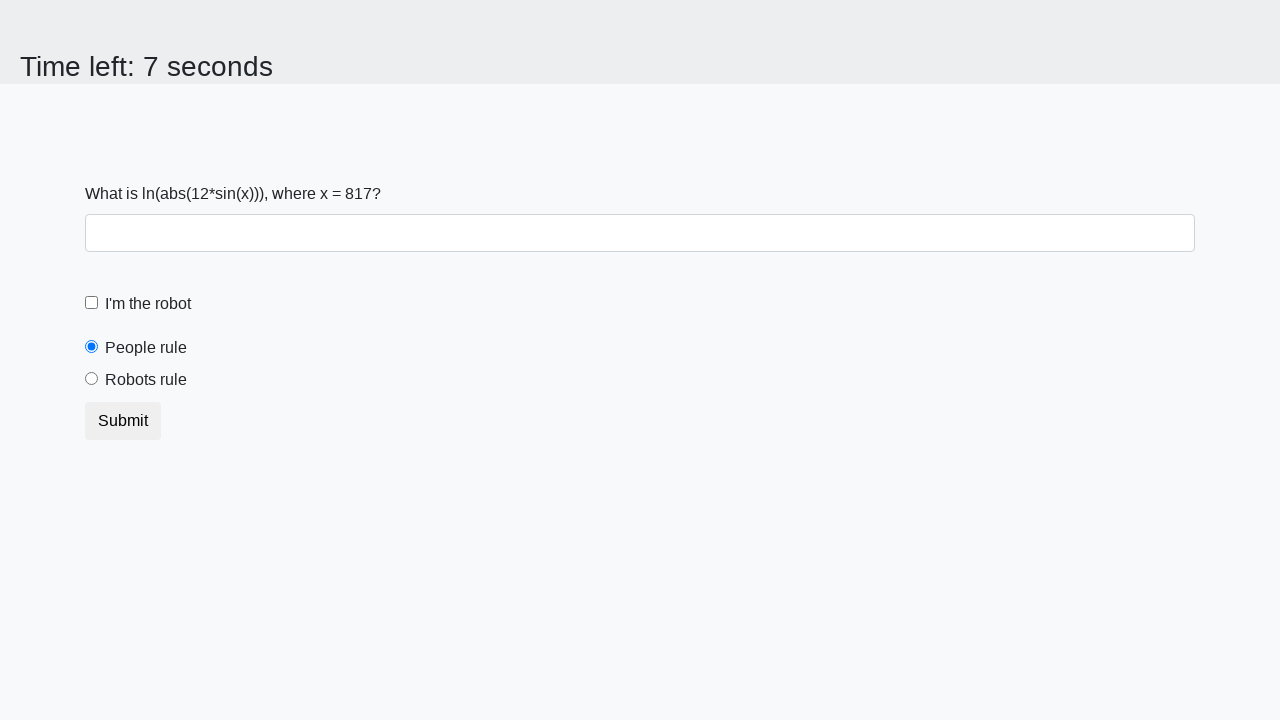

Retrieved x value from input_value element
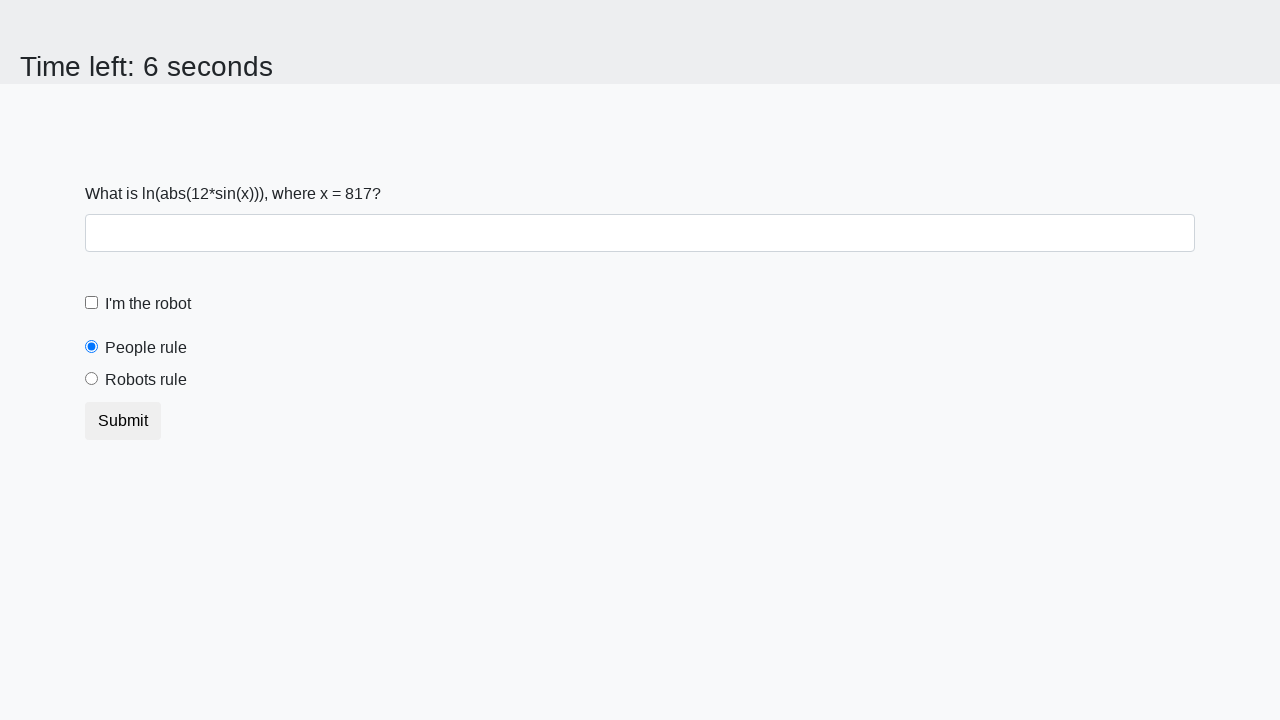

Calculated answer using formula: log(abs(12*sin(x)))
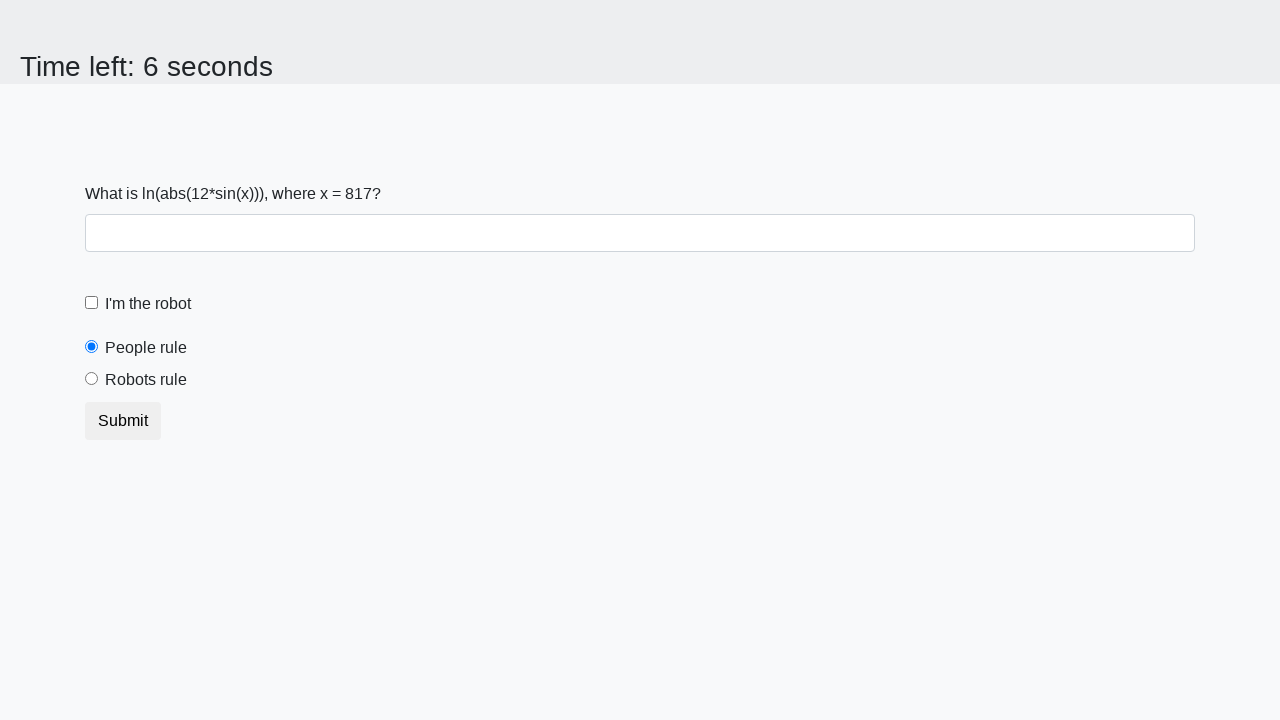

Filled answer field with calculated result on #answer
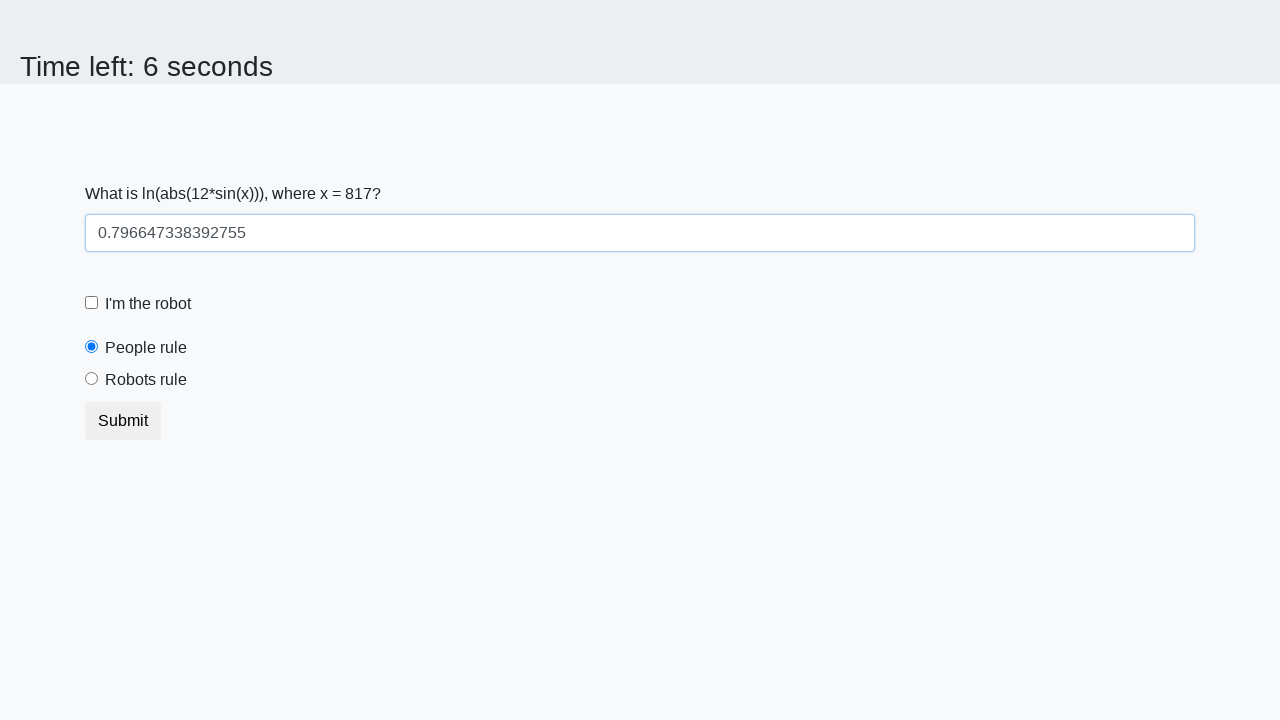

Clicked robot checkbox to verify user is not a robot at (148, 304) on label[for='robotCheckbox']
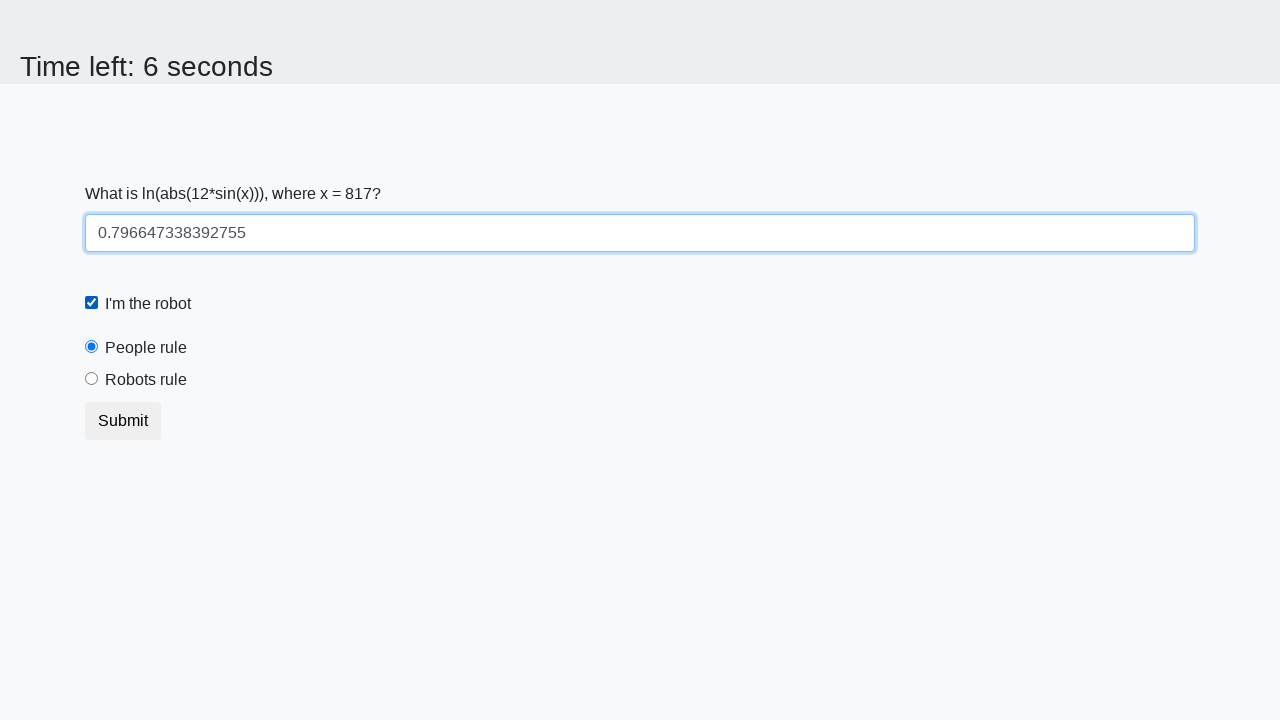

Selected 'robots' radio button option at (92, 379) on input[value='robots']
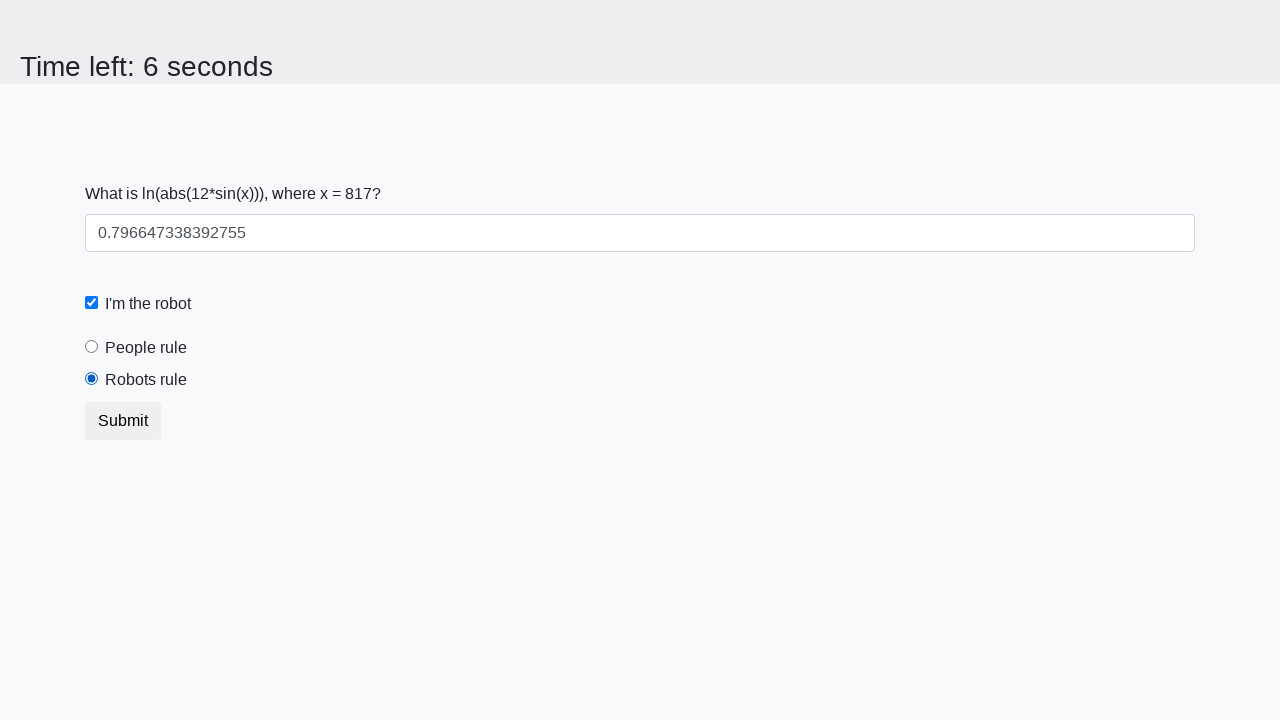

Clicked submit button to submit the form at (123, 421) on button.btn.btn-default
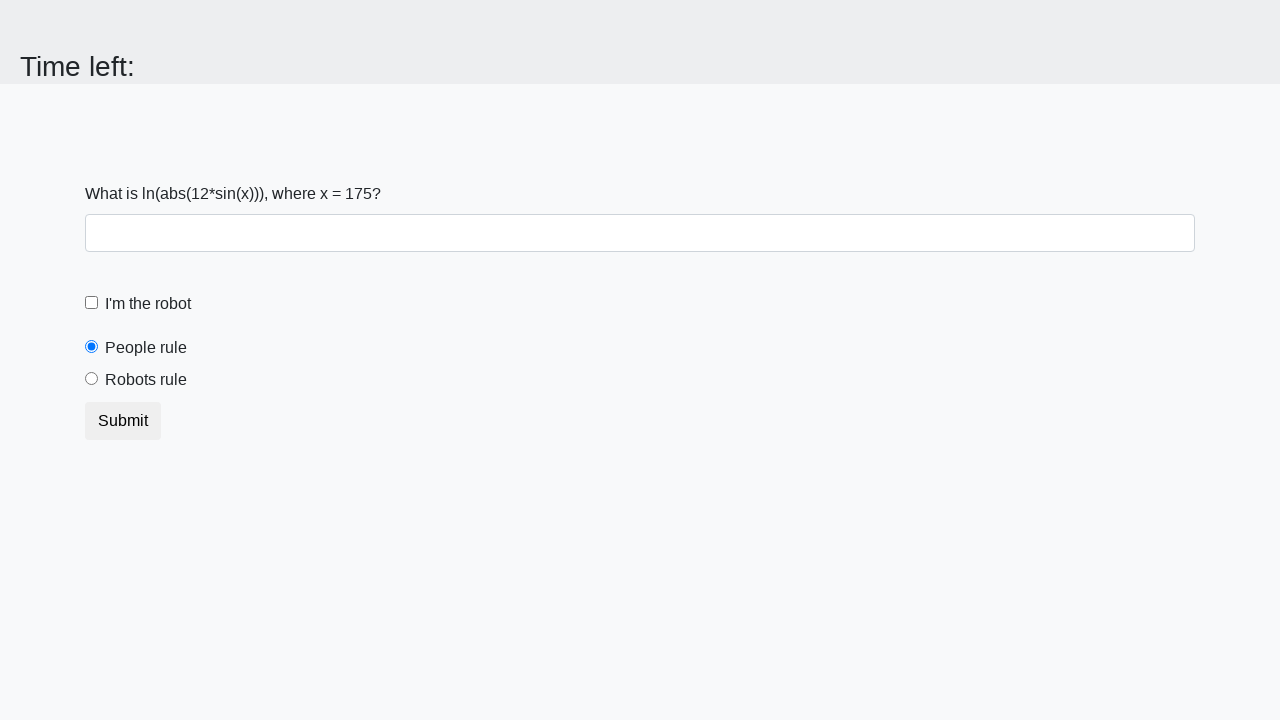

Waited for form submission to complete
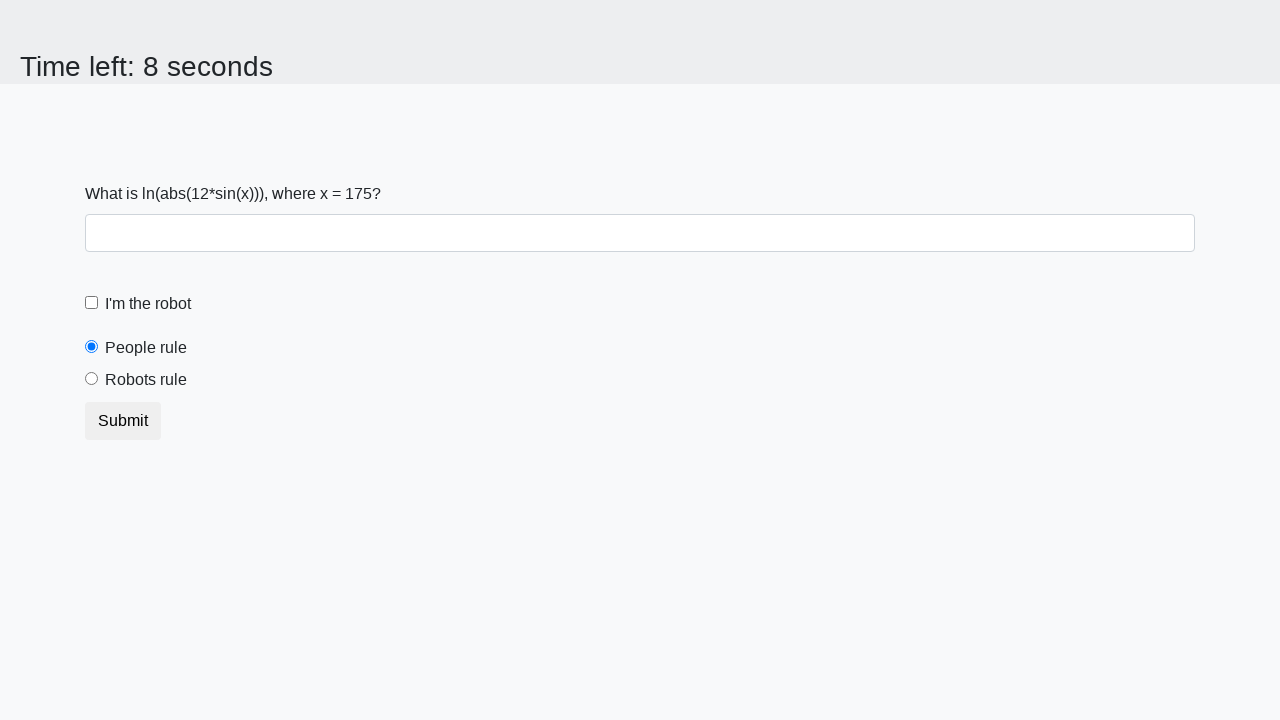

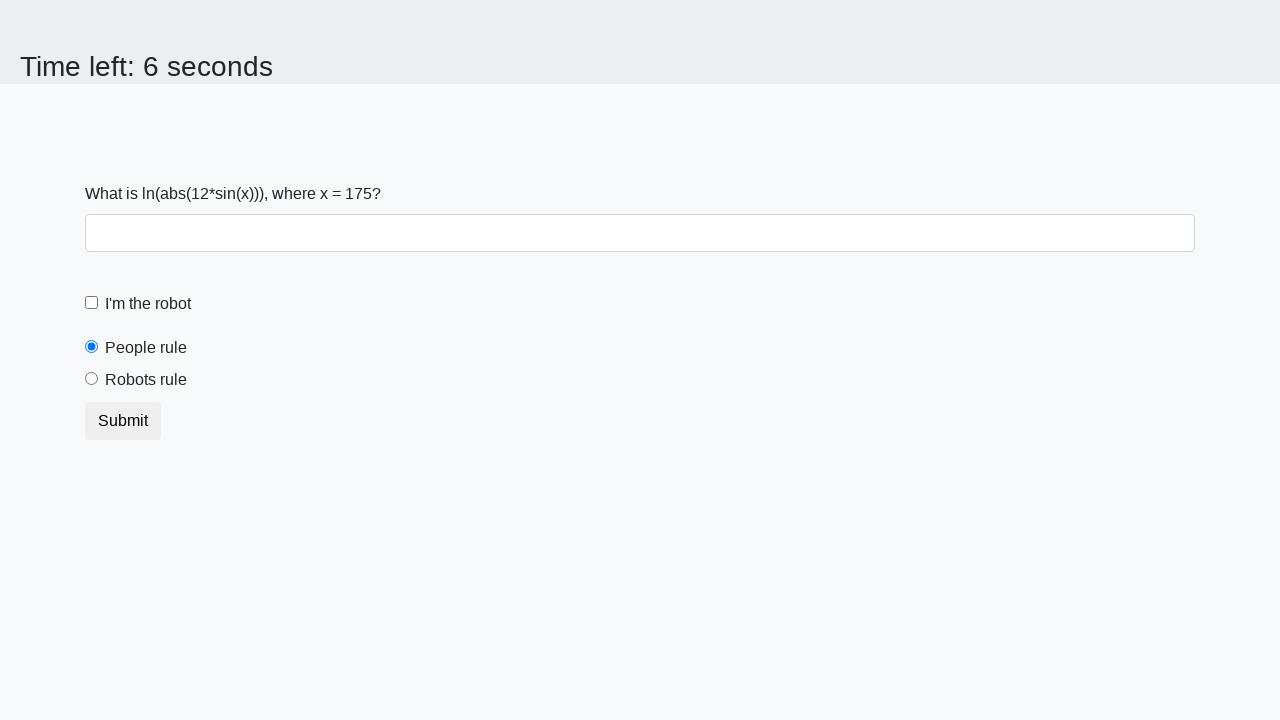